Tests multiplication with negative value A using increment/decrement buttons

Starting URL: https://www.globalsqa.com/angularJs-protractor/SimpleCalculator/

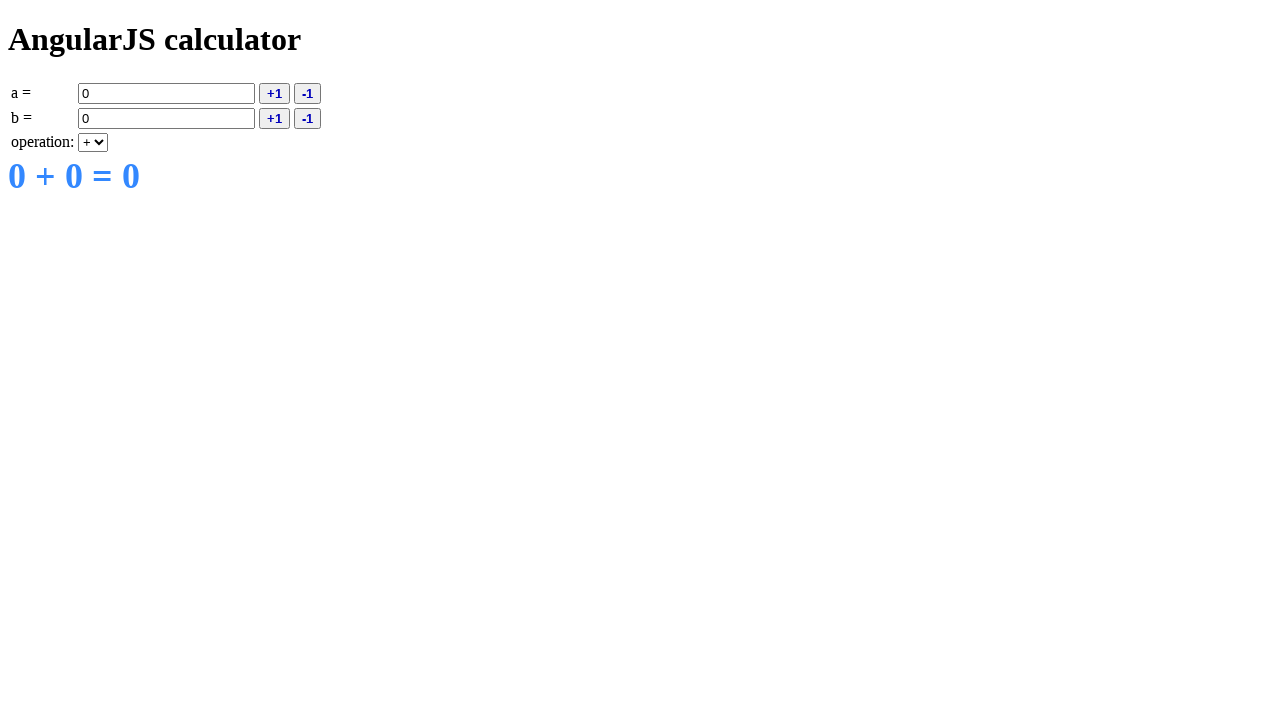

Filled input A with negative value -12 on input[ng-model='a']
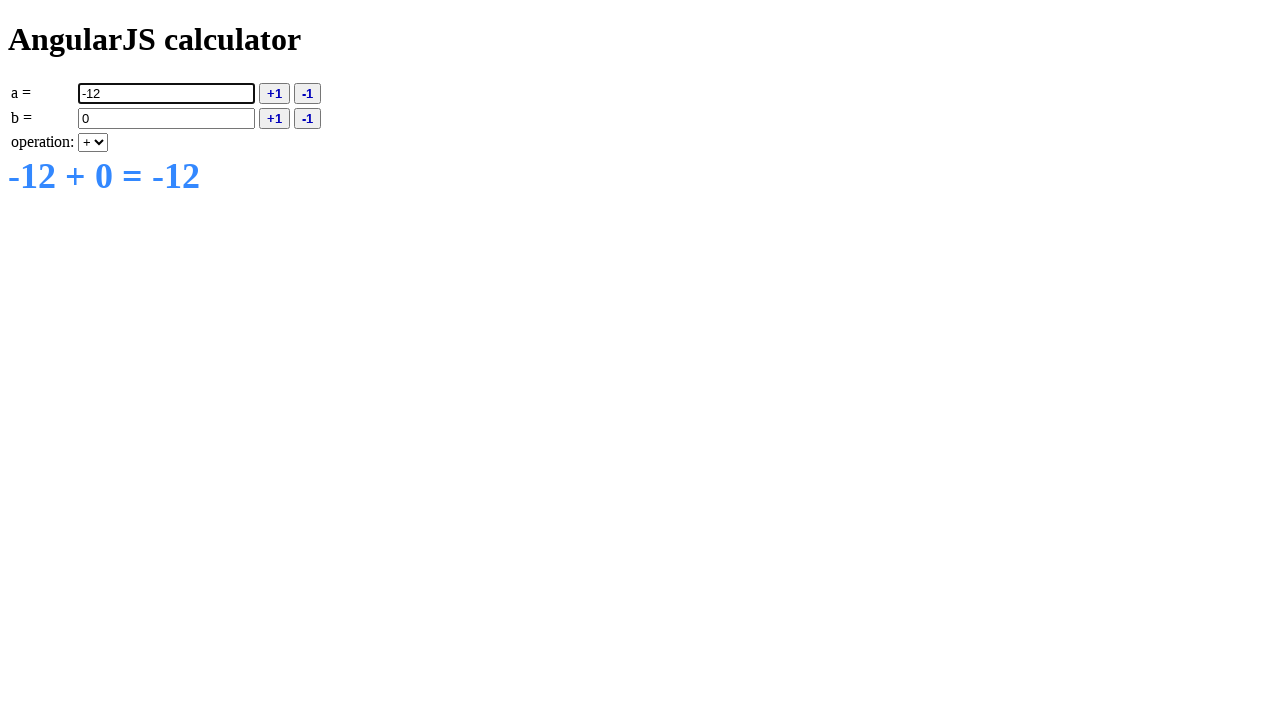

Clicked decrement A button at (308, 93) on button[ng-click='deca()']
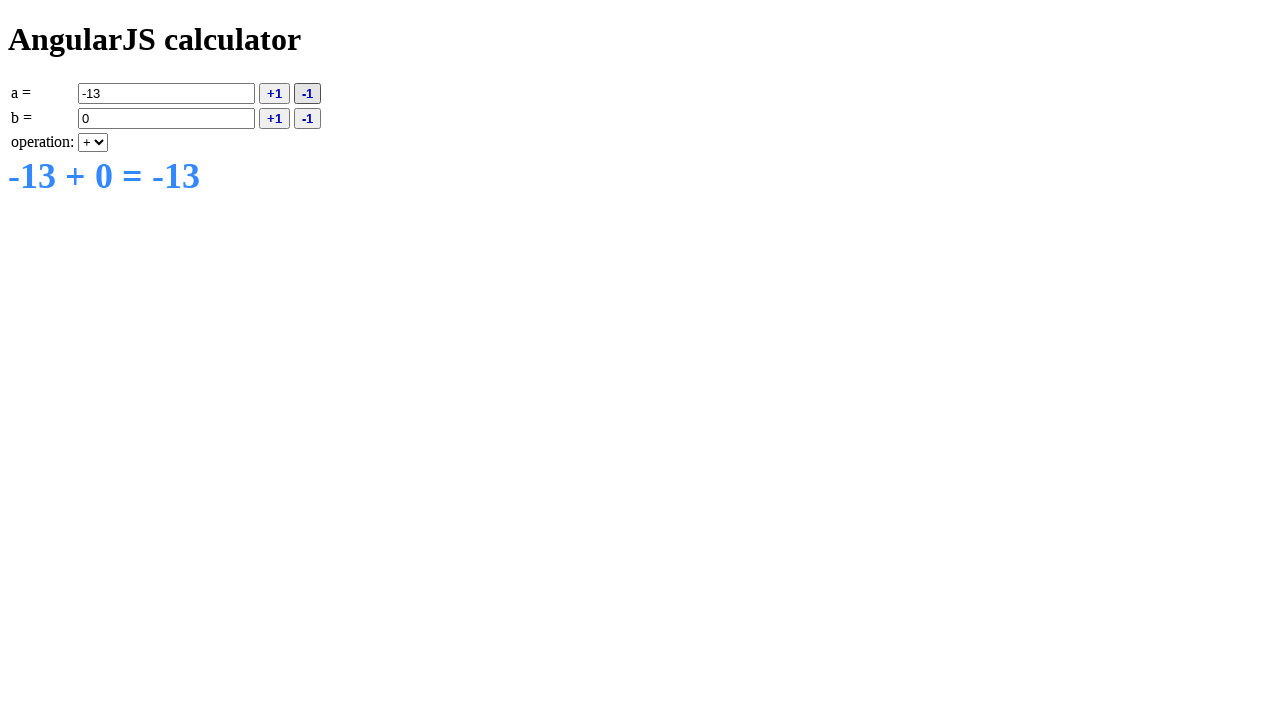

Selected multiplication (*) operation on select[ng-model='operation']
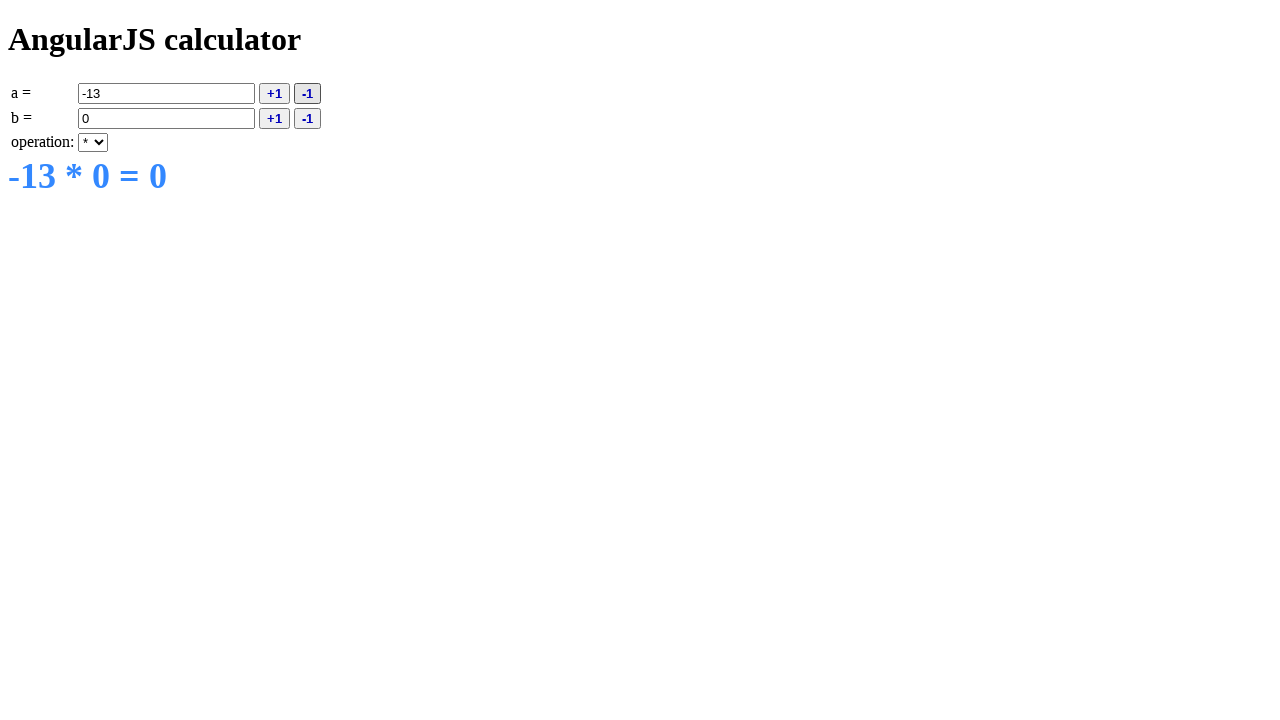

Filled input B with value 10 on input[ng-model='b']
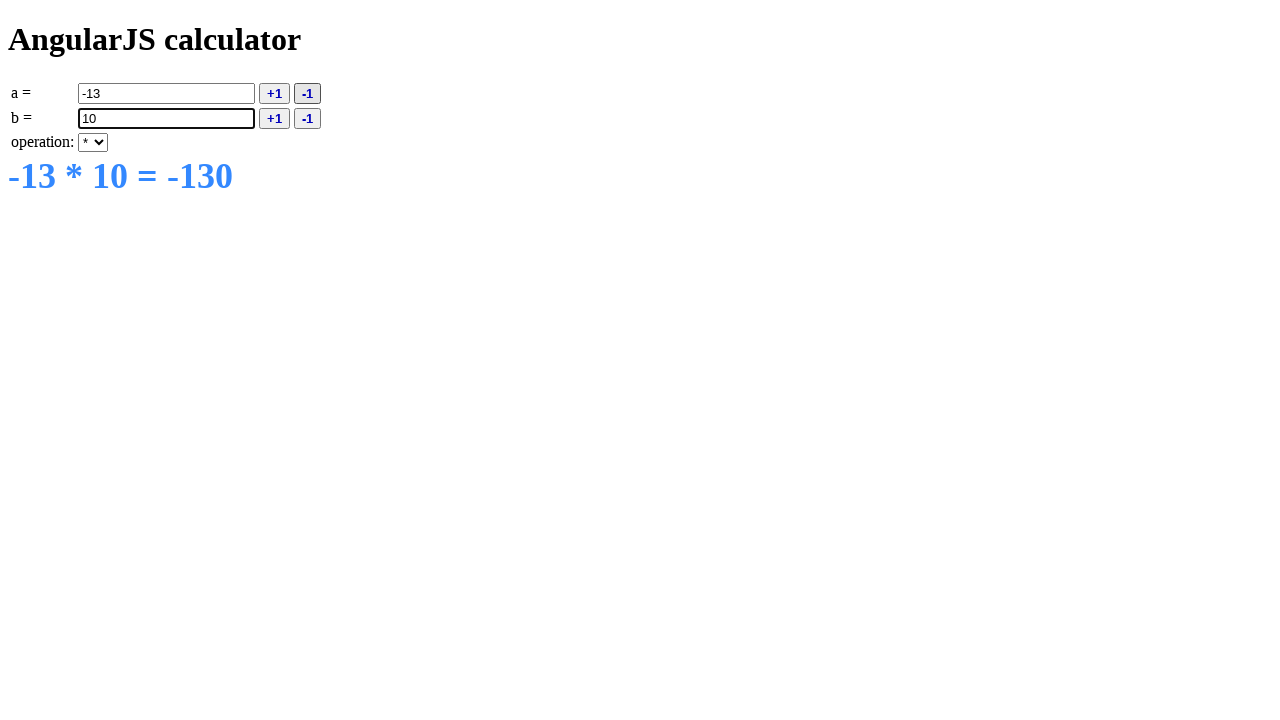

Clicked increment B button at (274, 118) on button[ng-click='incb()']
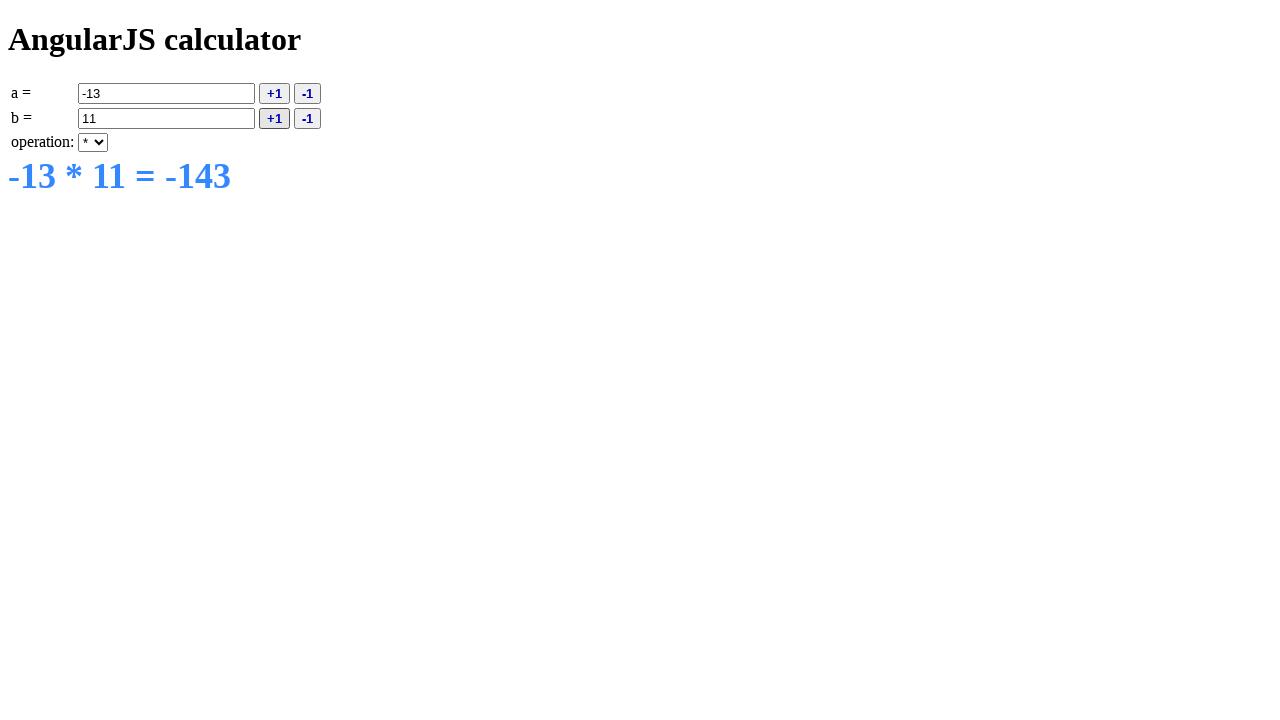

Result element loaded and visible
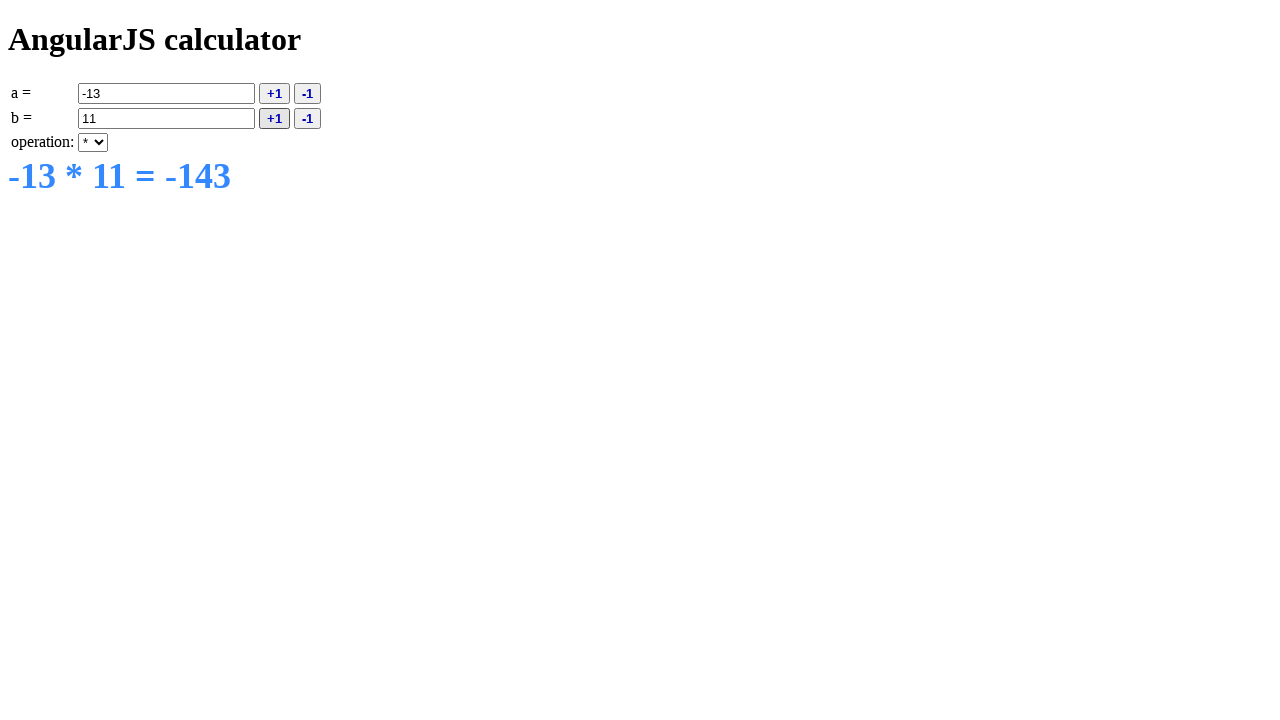

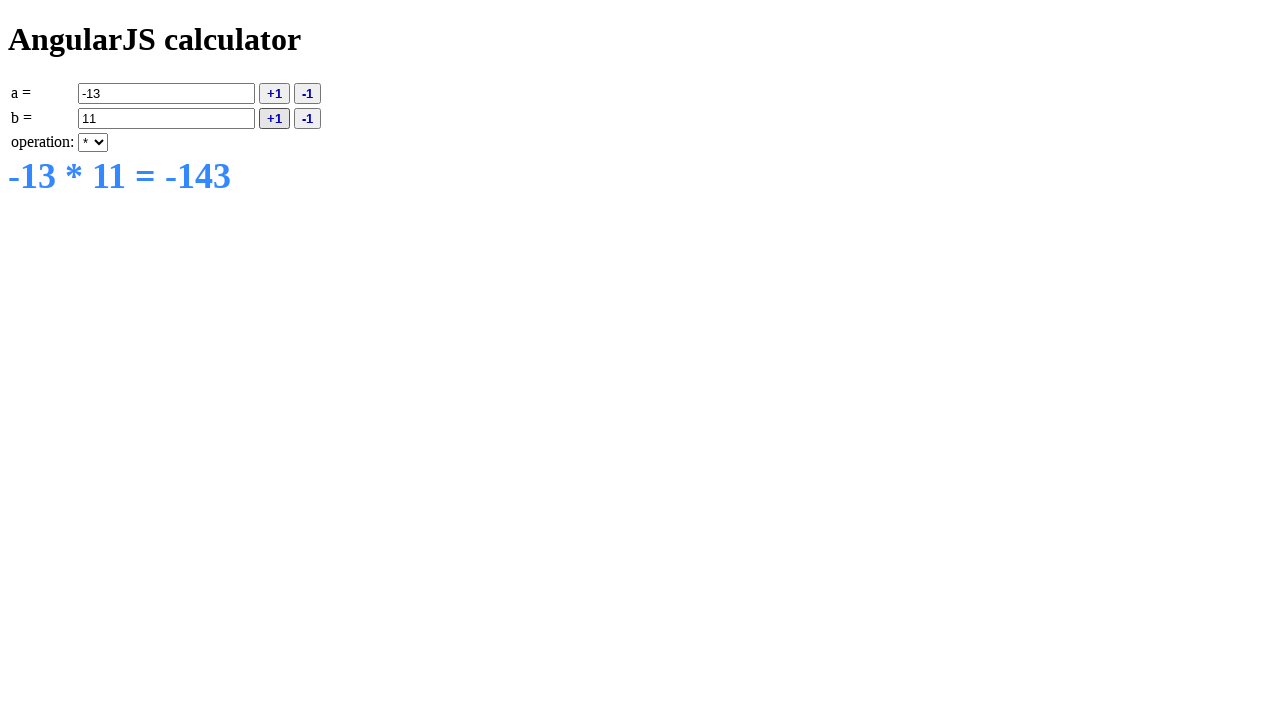